Tests checkbox functionality by locating two checkboxes and clicking them if they are not already selected, ensuring both checkboxes end up in a checked state.

Starting URL: https://the-internet.herokuapp.com/checkboxes

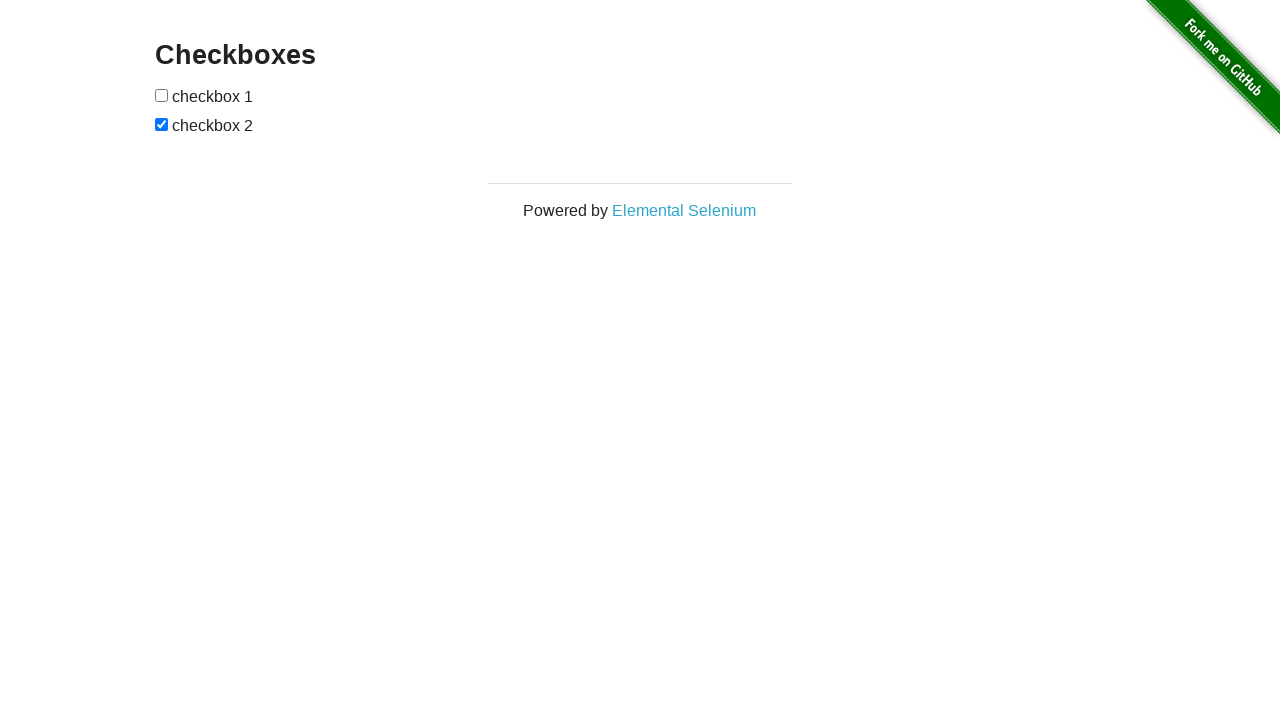

Located first checkbox element
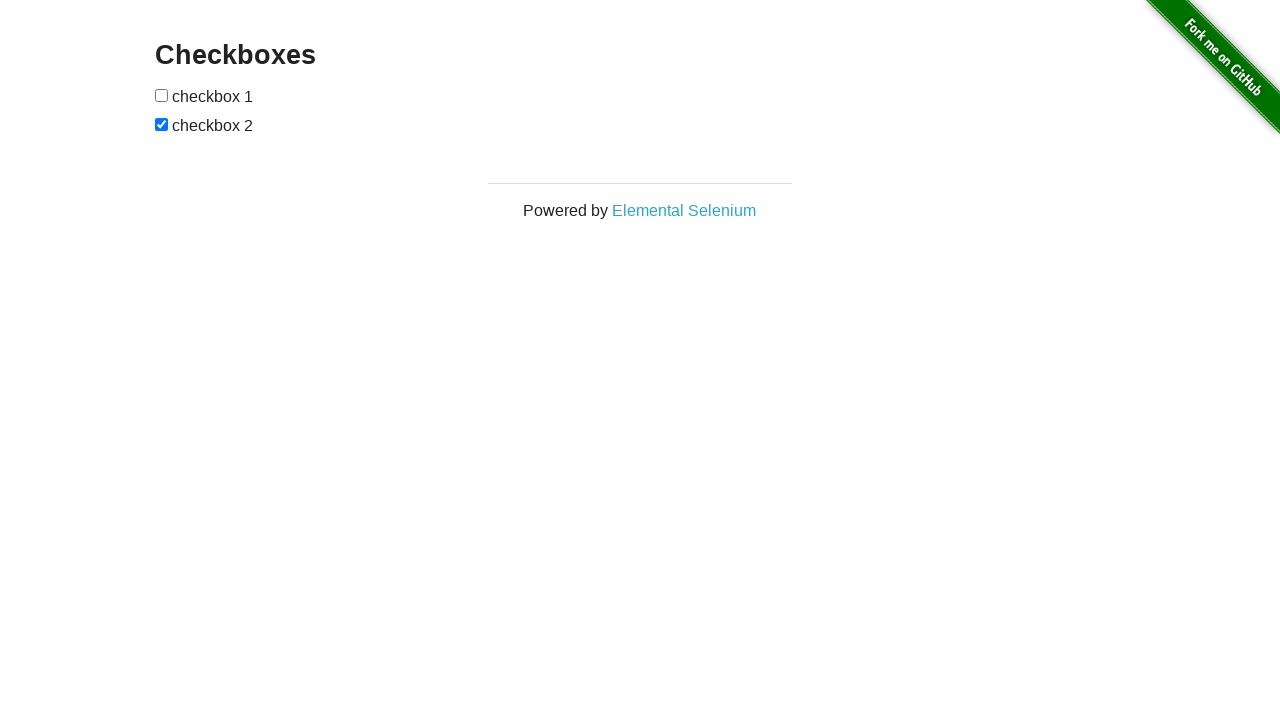

Located second checkbox element
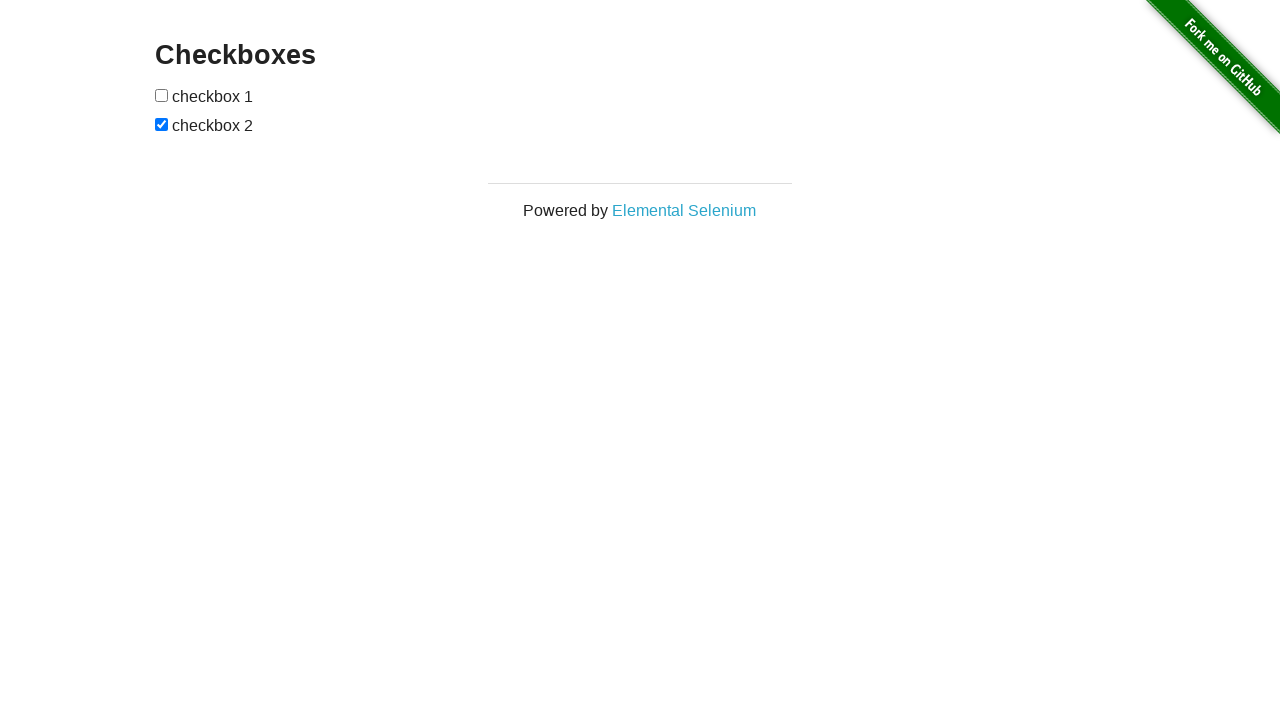

Checked first checkbox state
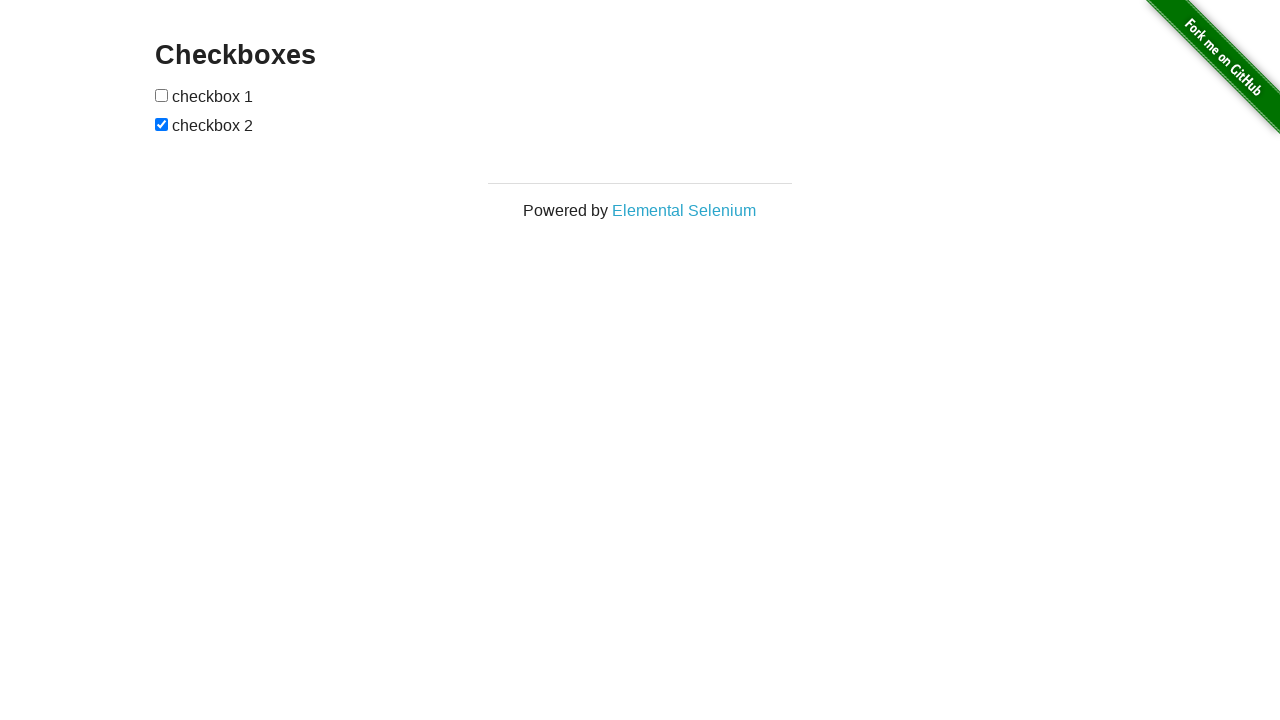

Clicked first checkbox to select it at (162, 95) on input[type='checkbox'] >> nth=0
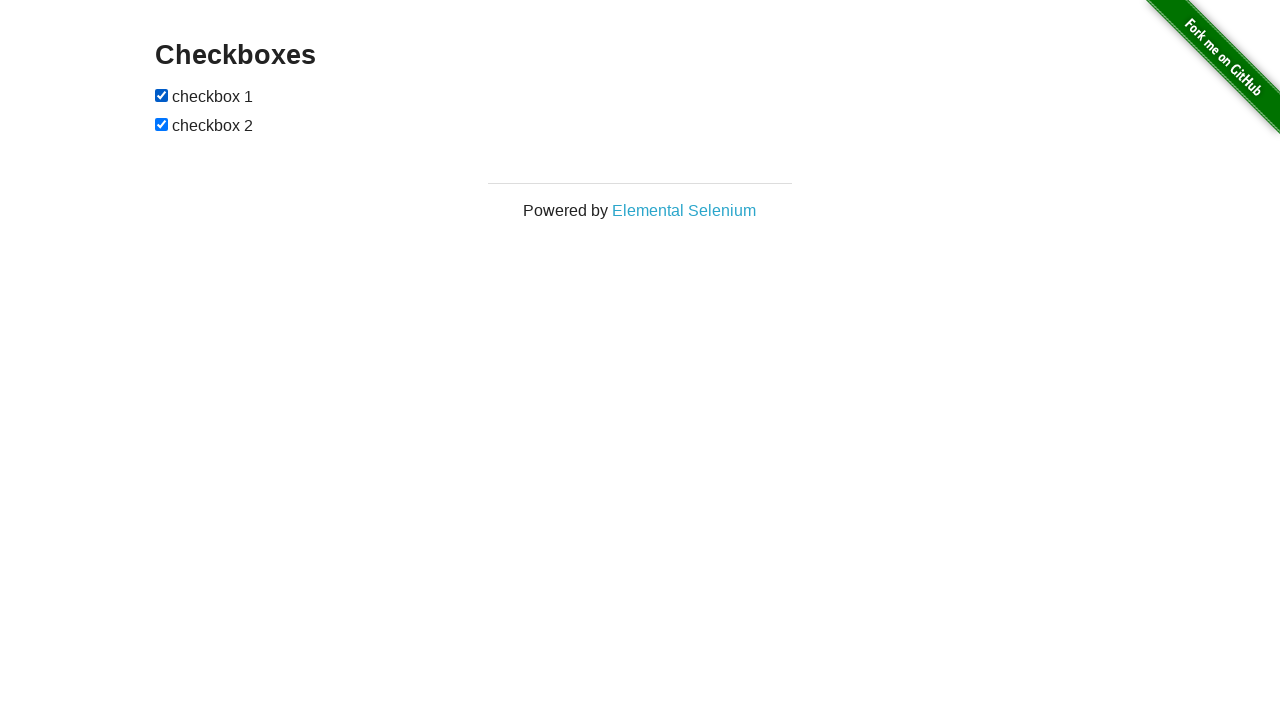

Second checkbox was already selected
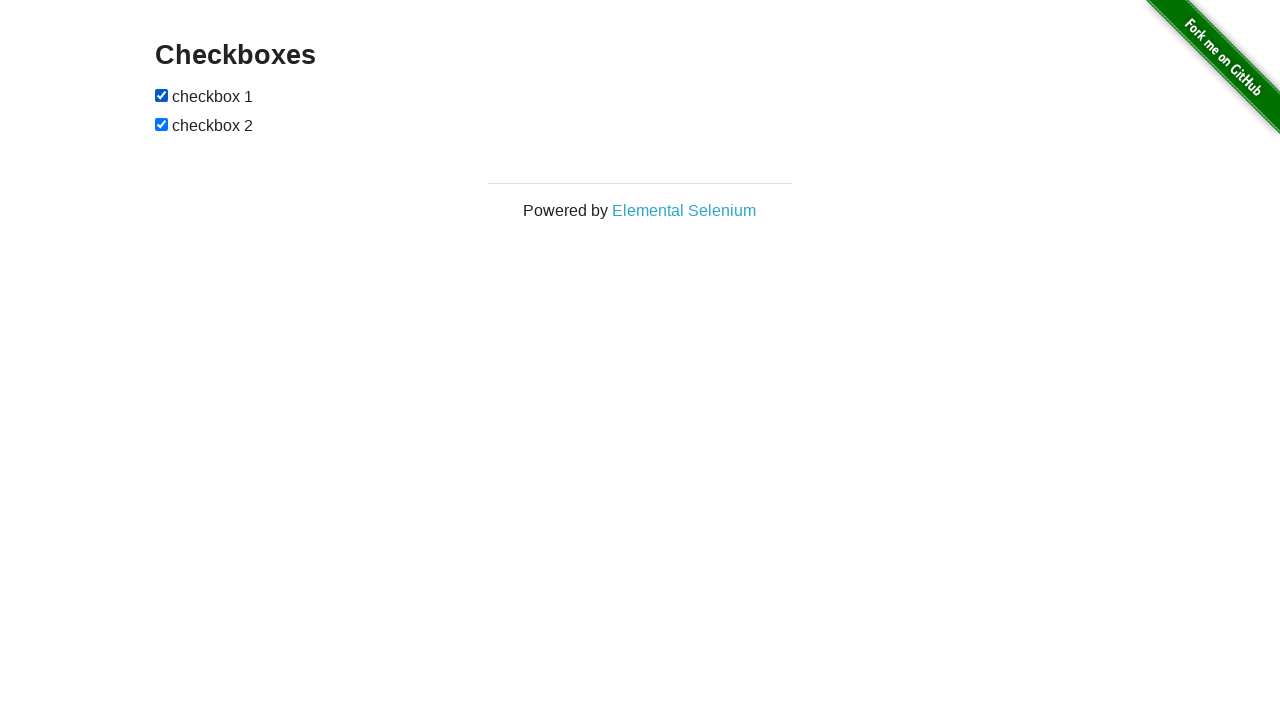

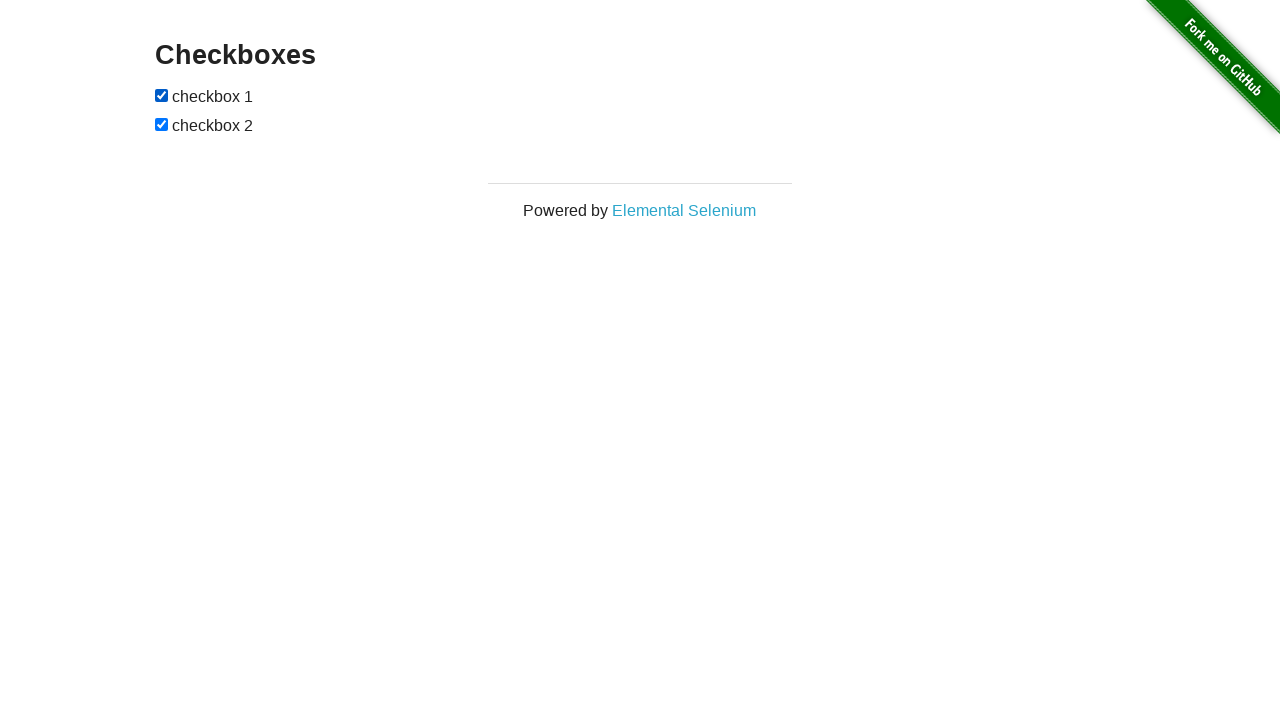